Tests page scrolling functionality on Flipkart by dismissing an initial popup and then scrolling down the page multiple times using Page Down key presses.

Starting URL: https://www.flipkart.com/

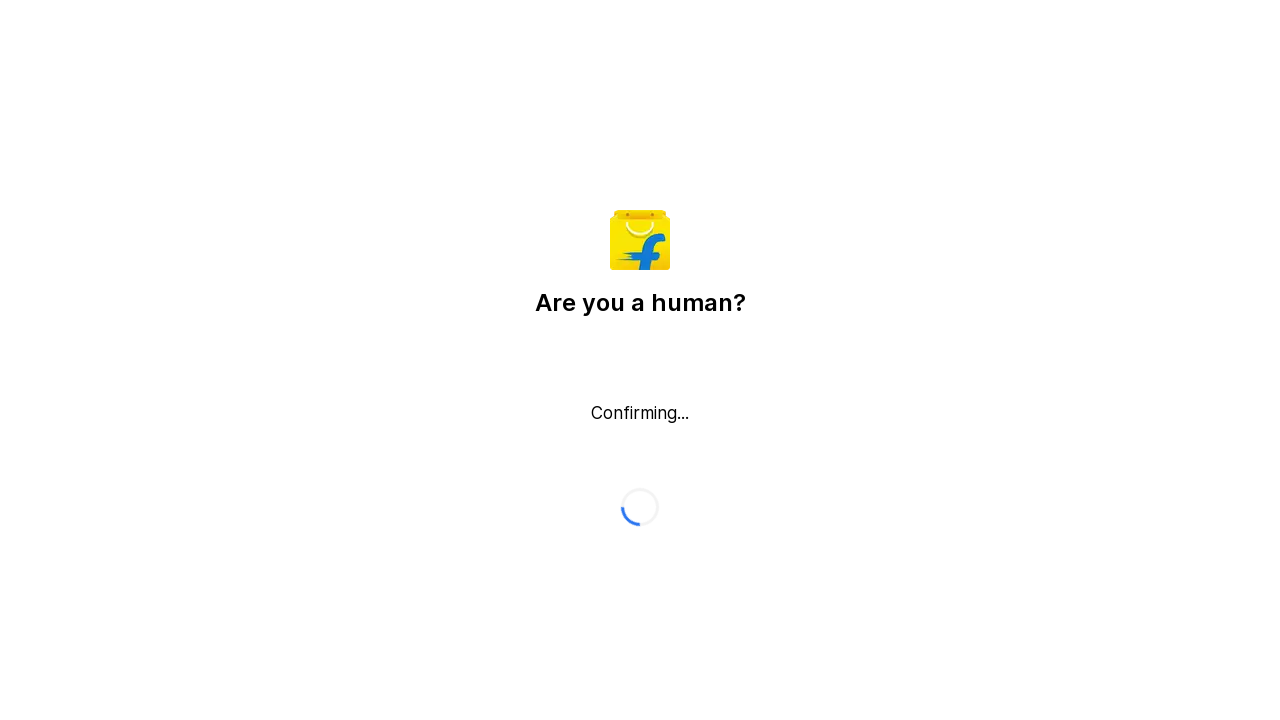

Pressed Page Down to scroll down page (1/6)
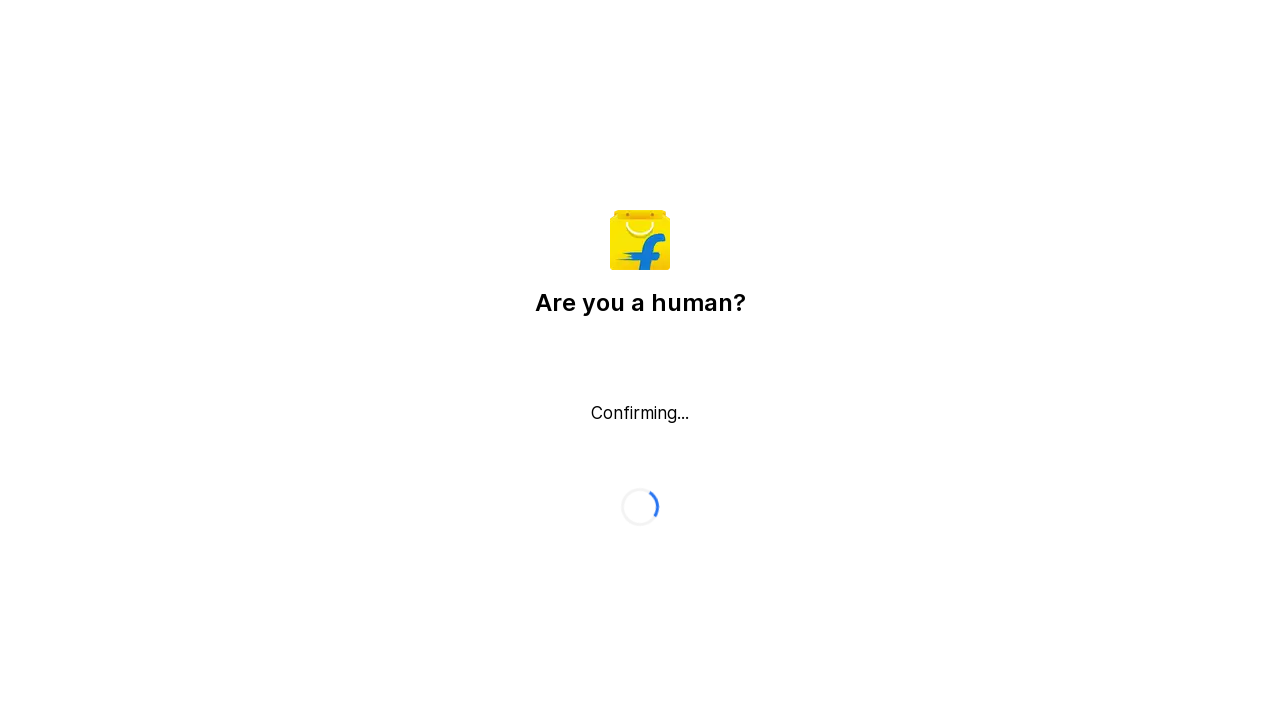

Waited 1 second for page to load
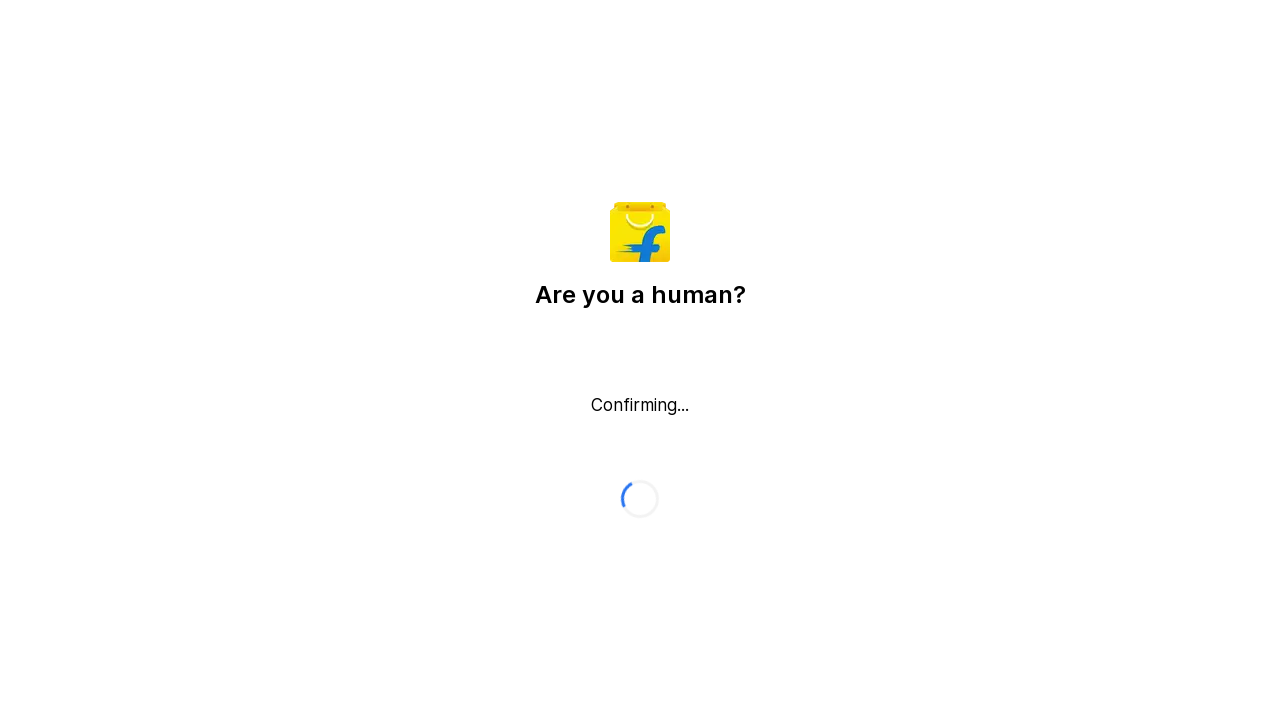

Pressed Page Down to scroll down page (2/6)
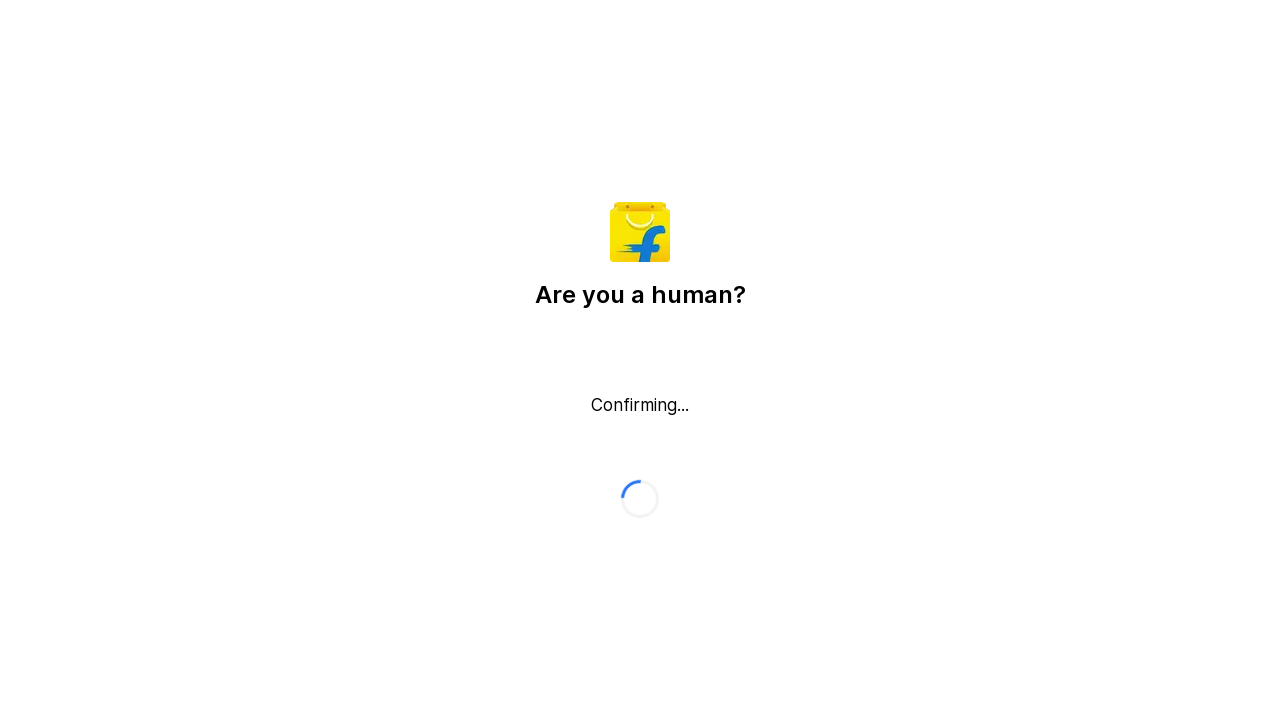

Waited 1 second for page to load
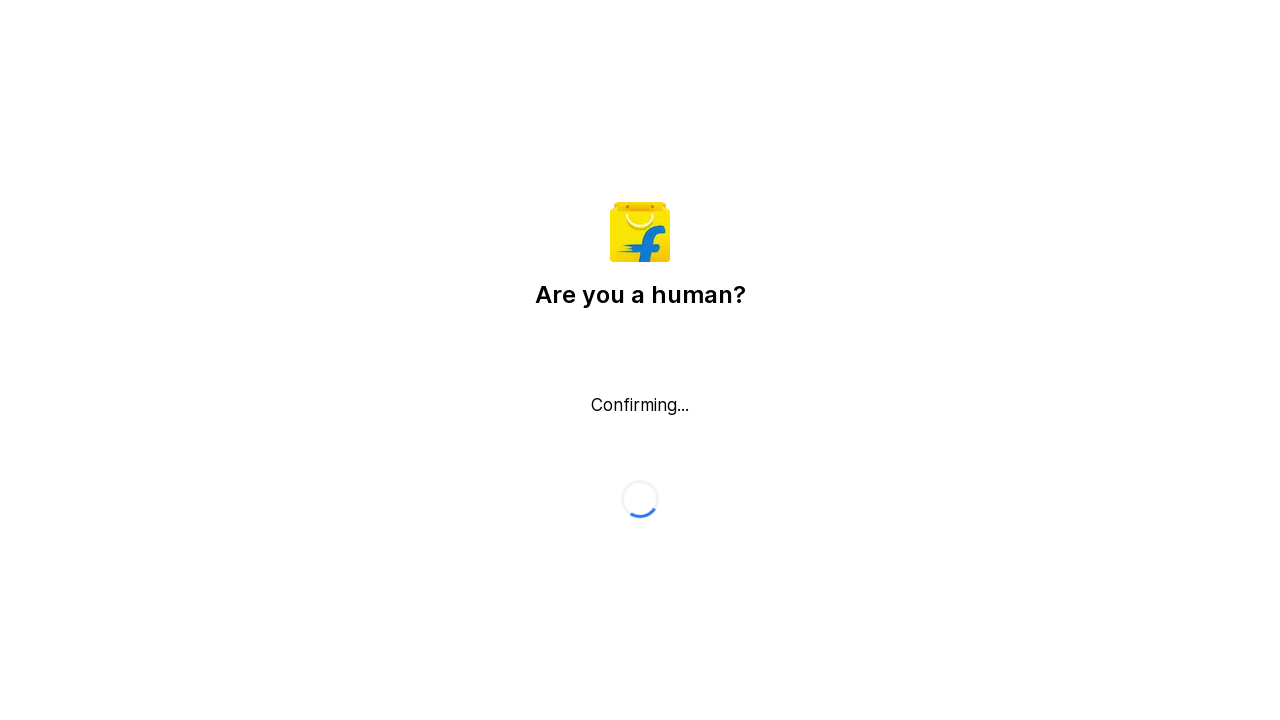

Pressed Page Down to scroll down page (3/6)
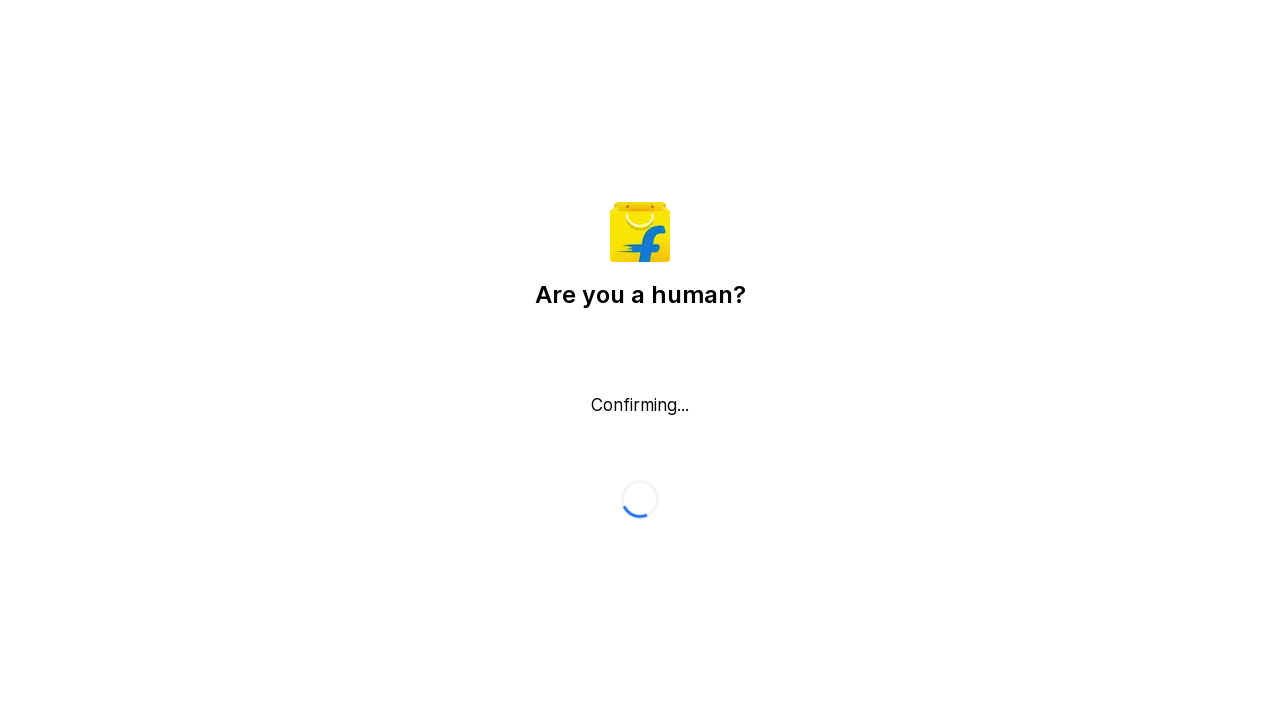

Waited 1 second for page to load
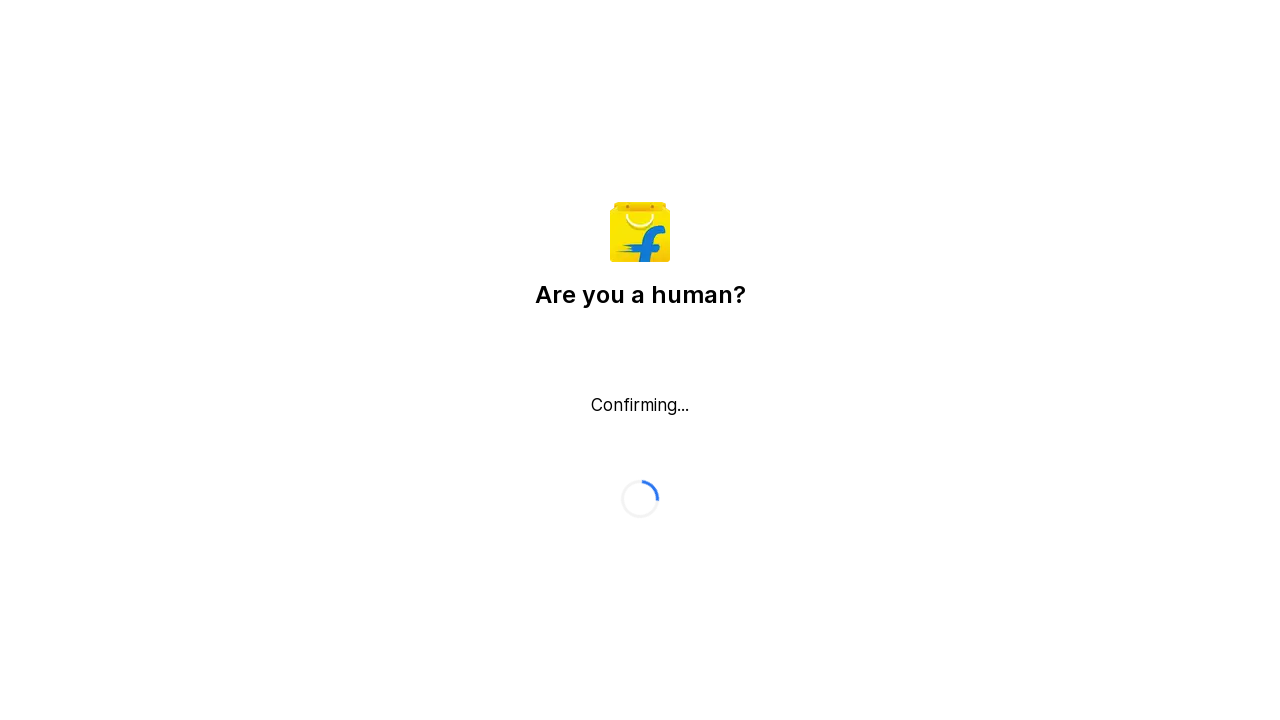

Pressed Page Down to scroll down page (4/6)
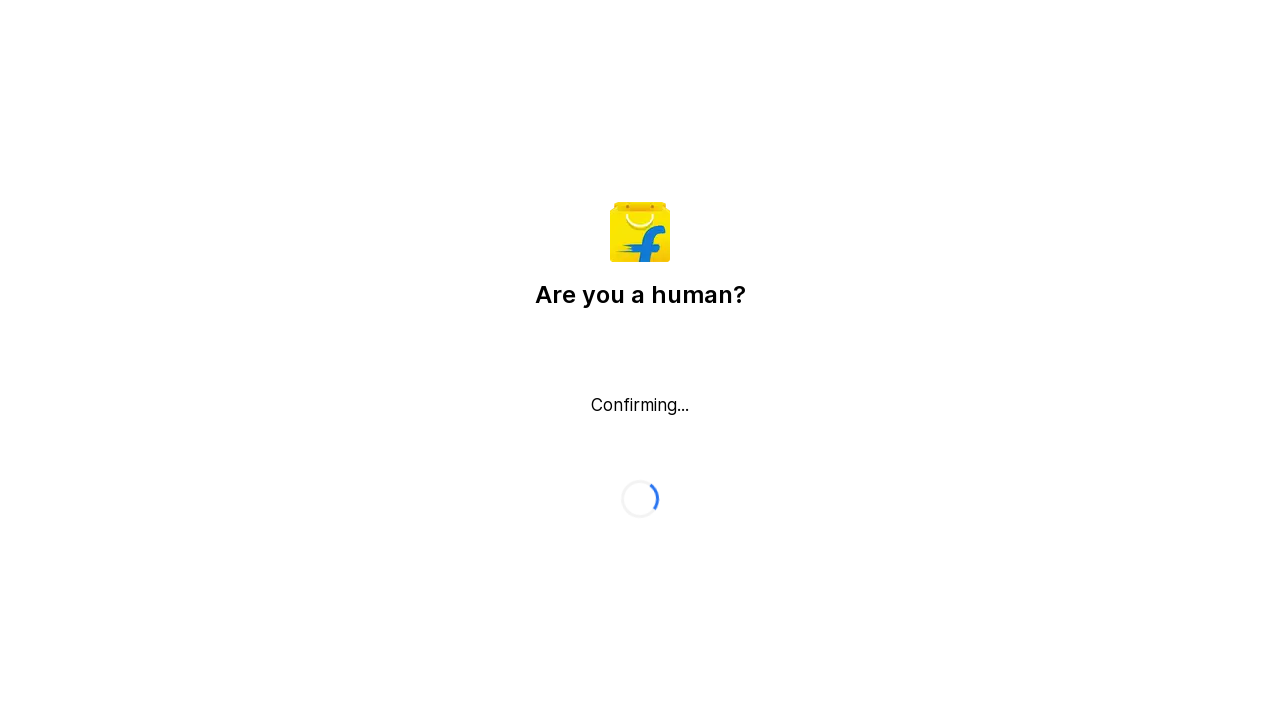

Waited 1 second for page to load
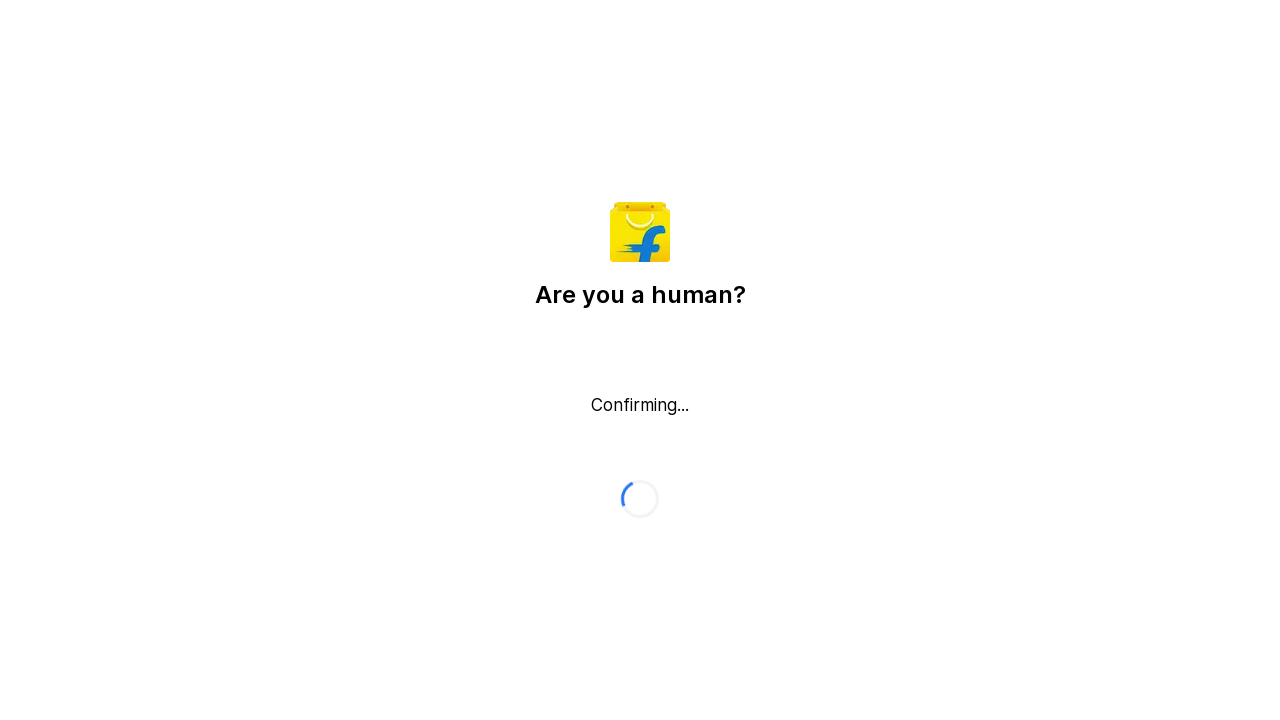

Pressed Page Down to scroll down page (5/6)
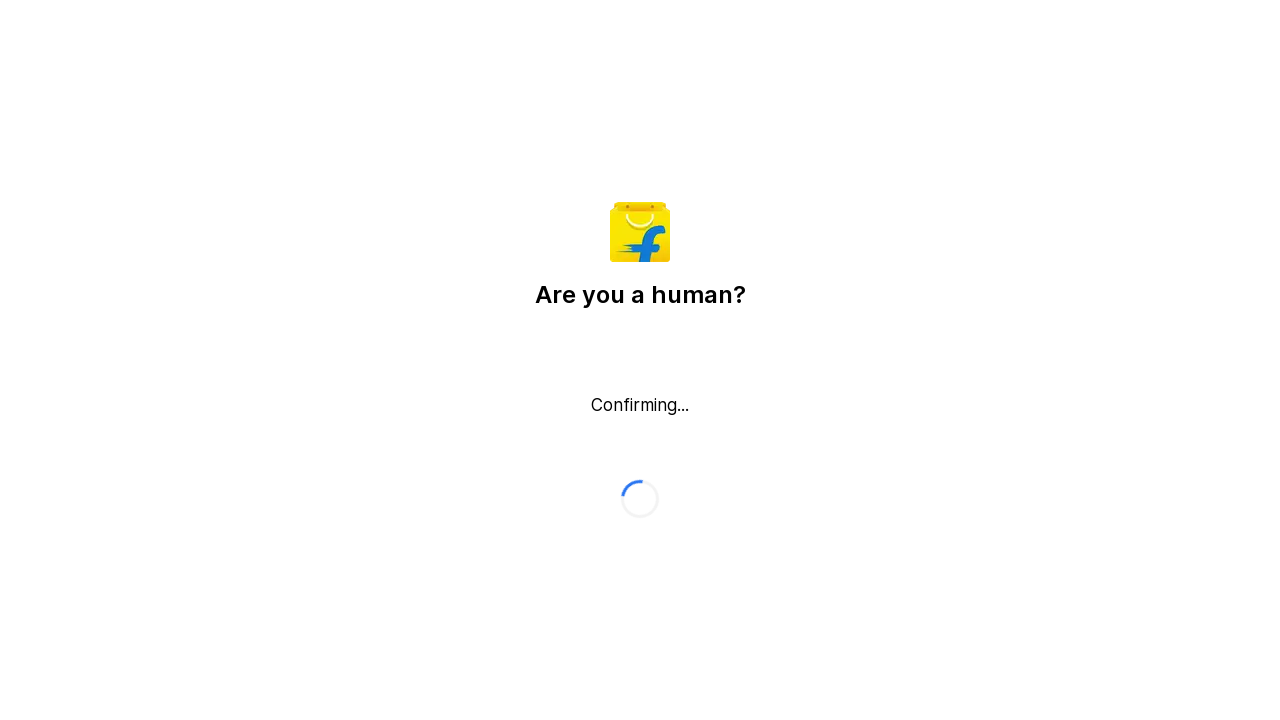

Waited 1 second for page to load
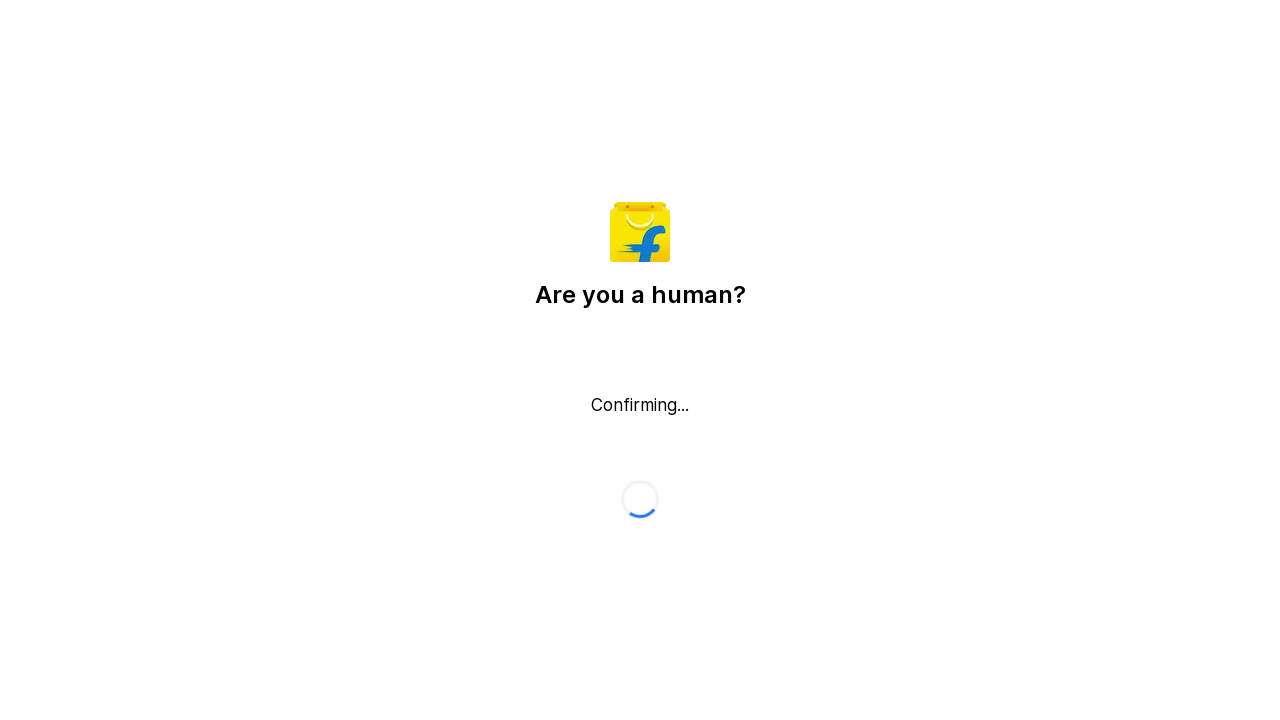

Pressed Page Down to scroll down page (6/6)
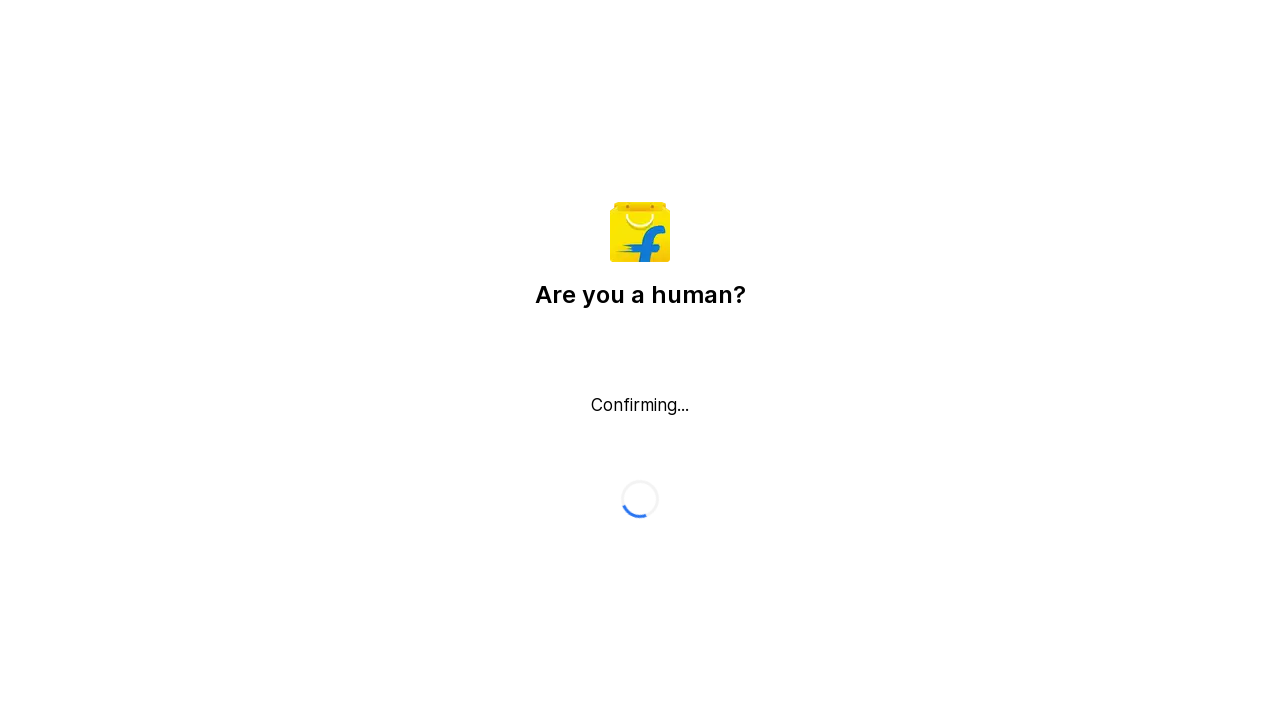

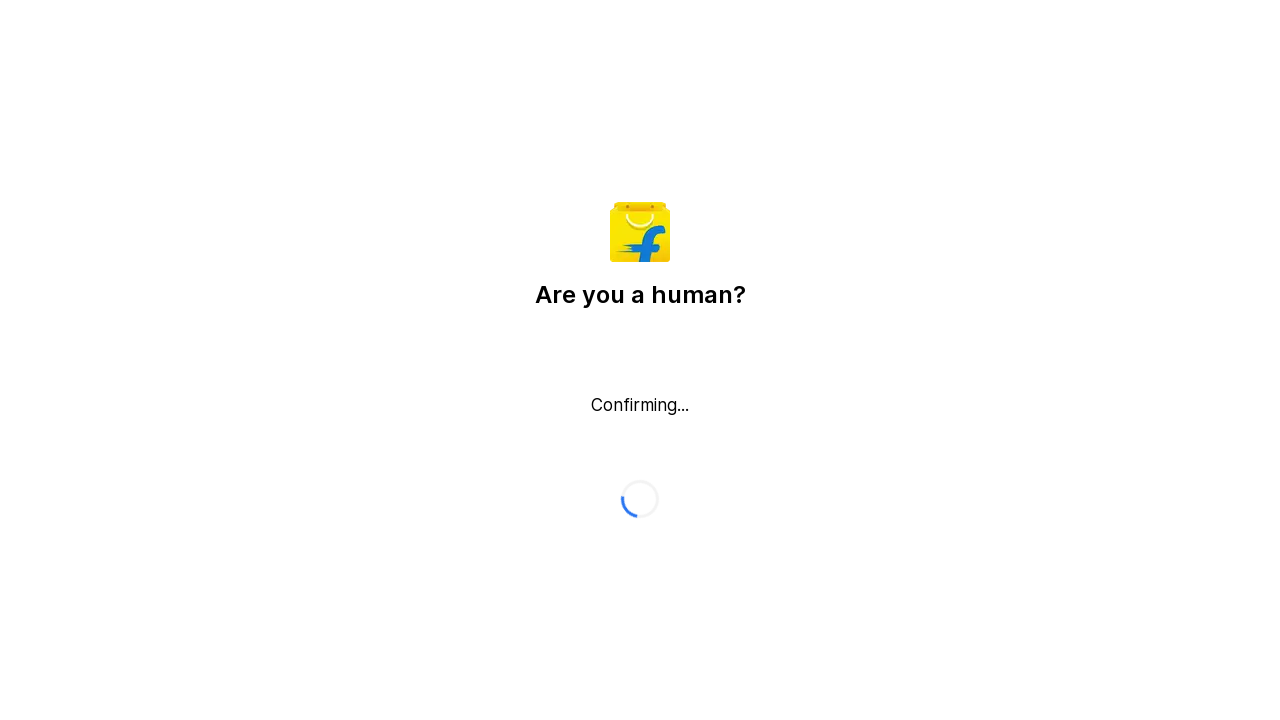